Tests dropdown functionality by navigating to the dropdown page, verifying the dropdown options text, and selecting each option to confirm they can be selected properly.

Starting URL: https://the-internet.herokuapp.com/

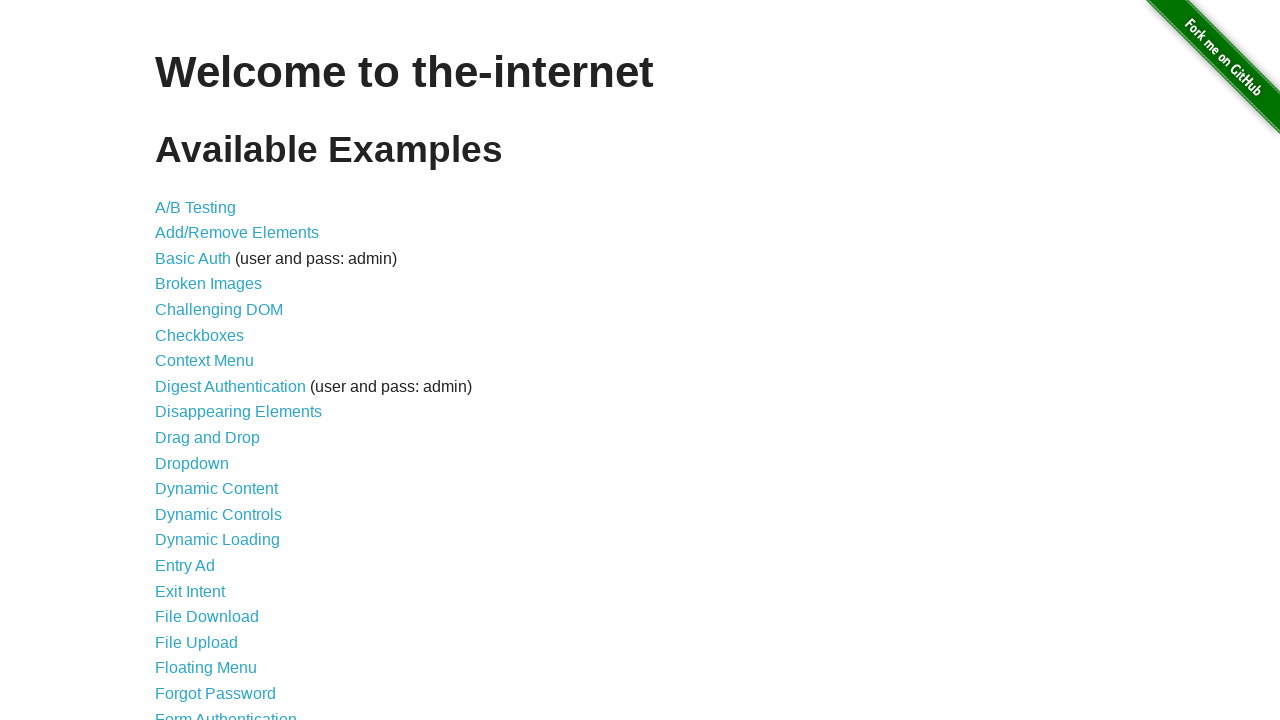

Clicked on the Dropdown link to navigate to dropdown page at (192, 463) on a:has-text('Dropdown')
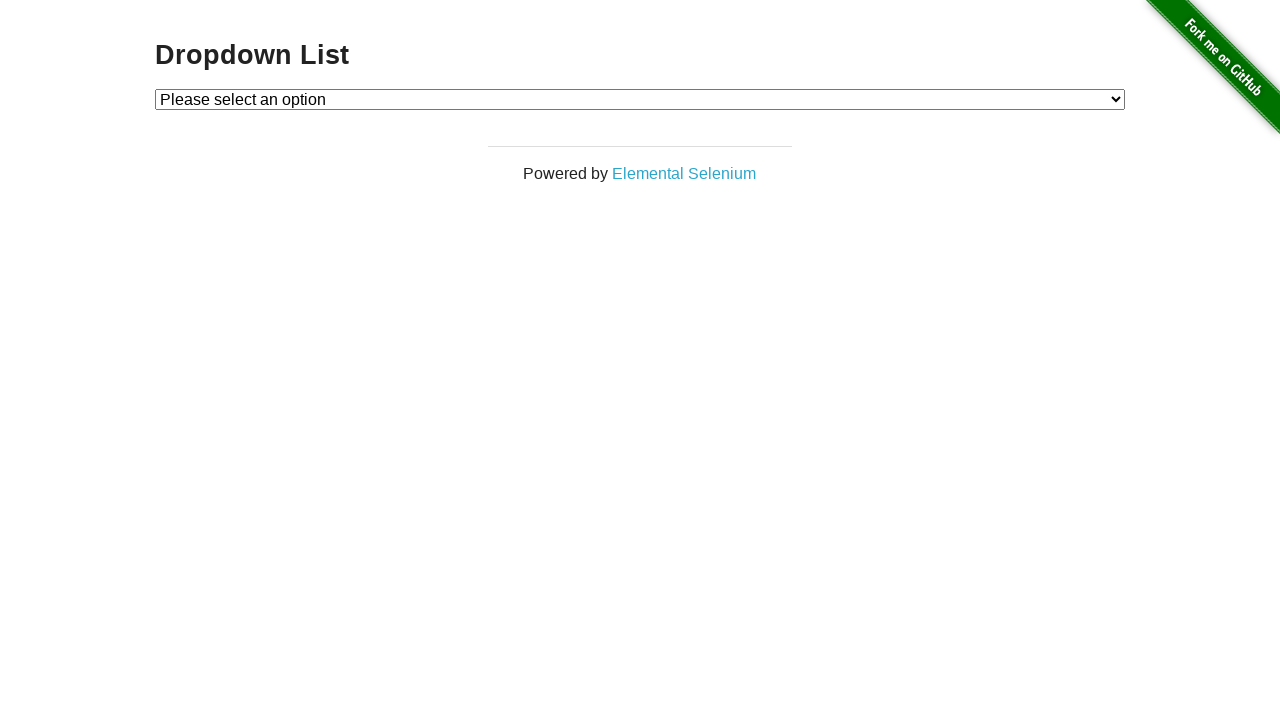

Dropdown element loaded and became visible
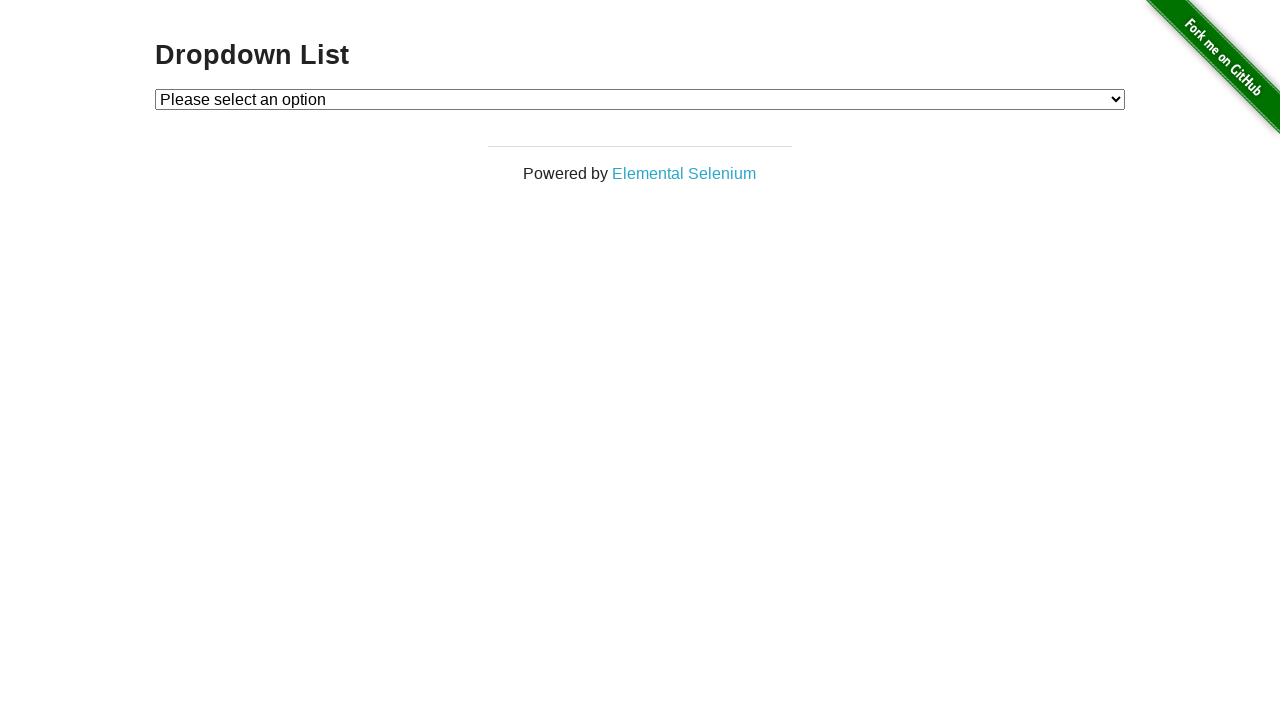

Located the dropdown select element
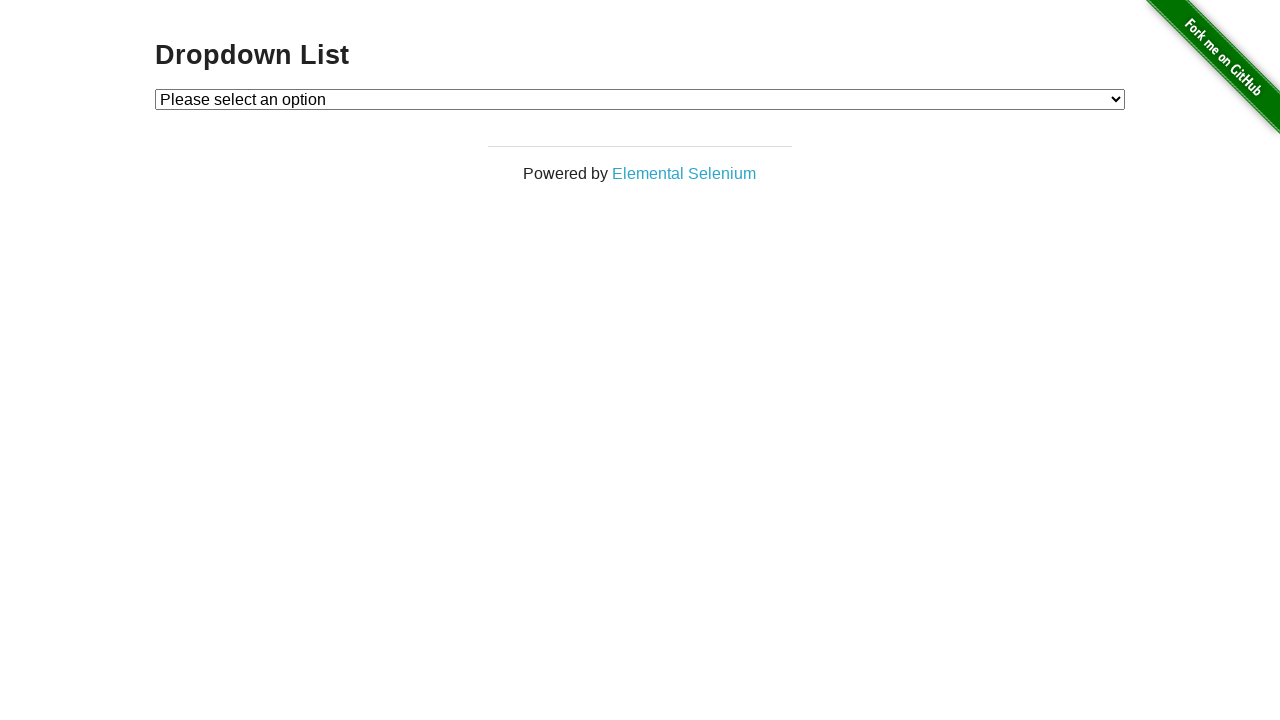

Located all dropdown options
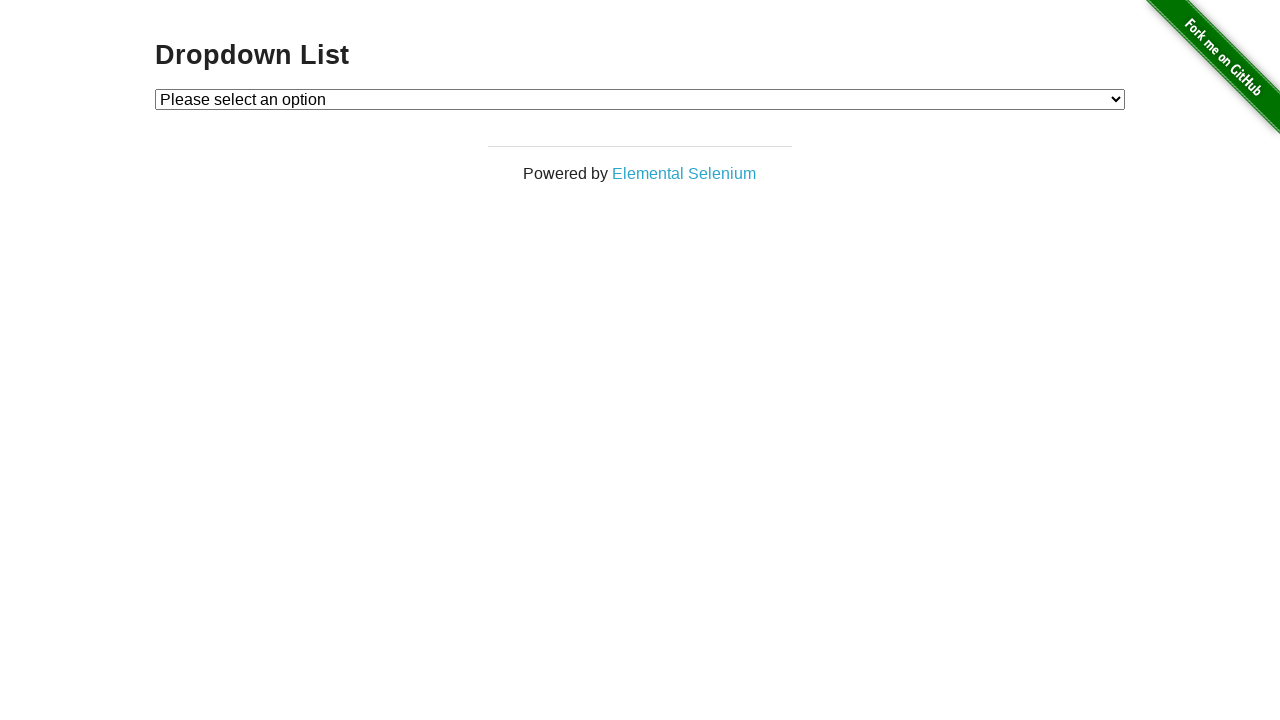

Verified first option text is 'Please select an option'
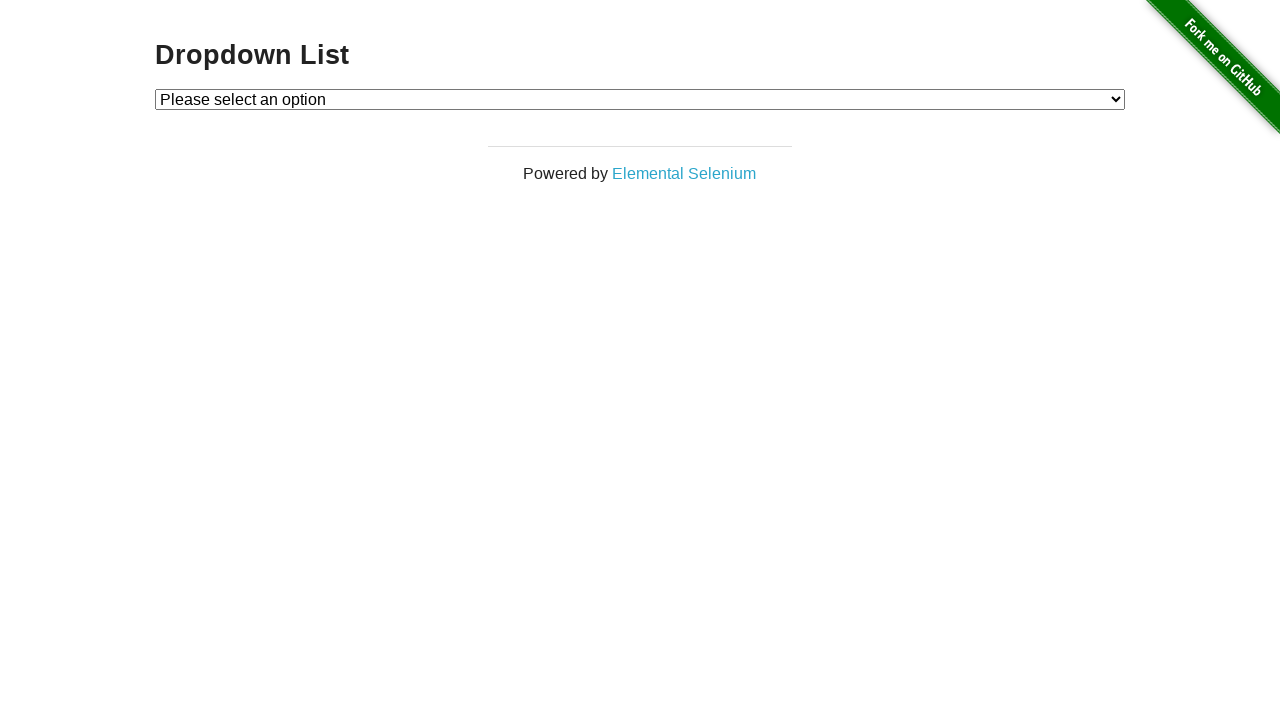

Verified second option text is 'Option 1'
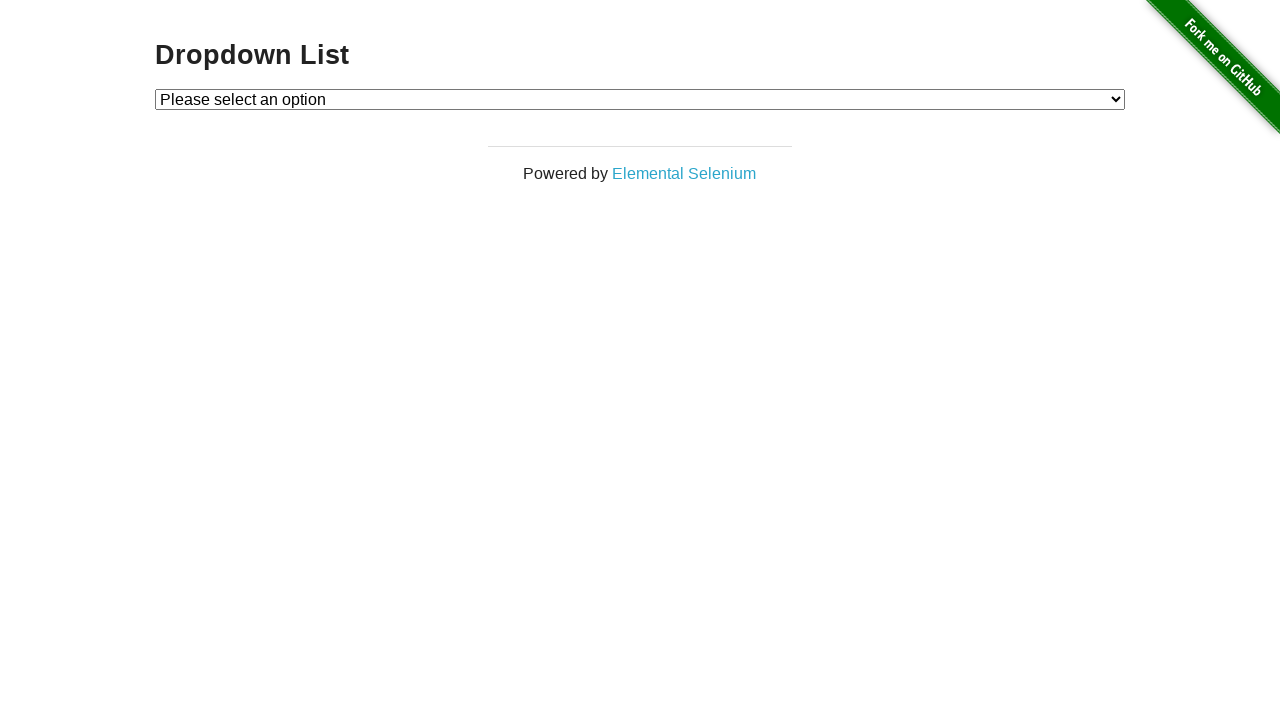

Verified third option text is 'Option 2'
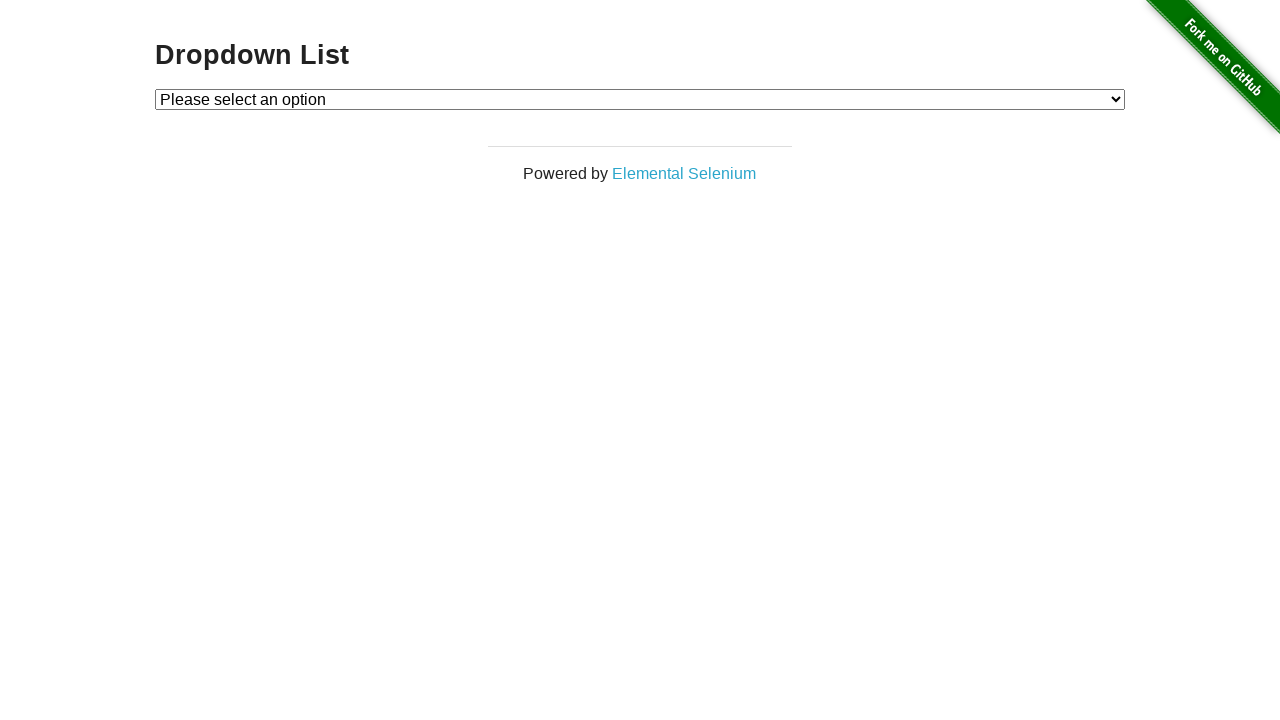

Selected 'Option 1' from the dropdown on select#dropdown
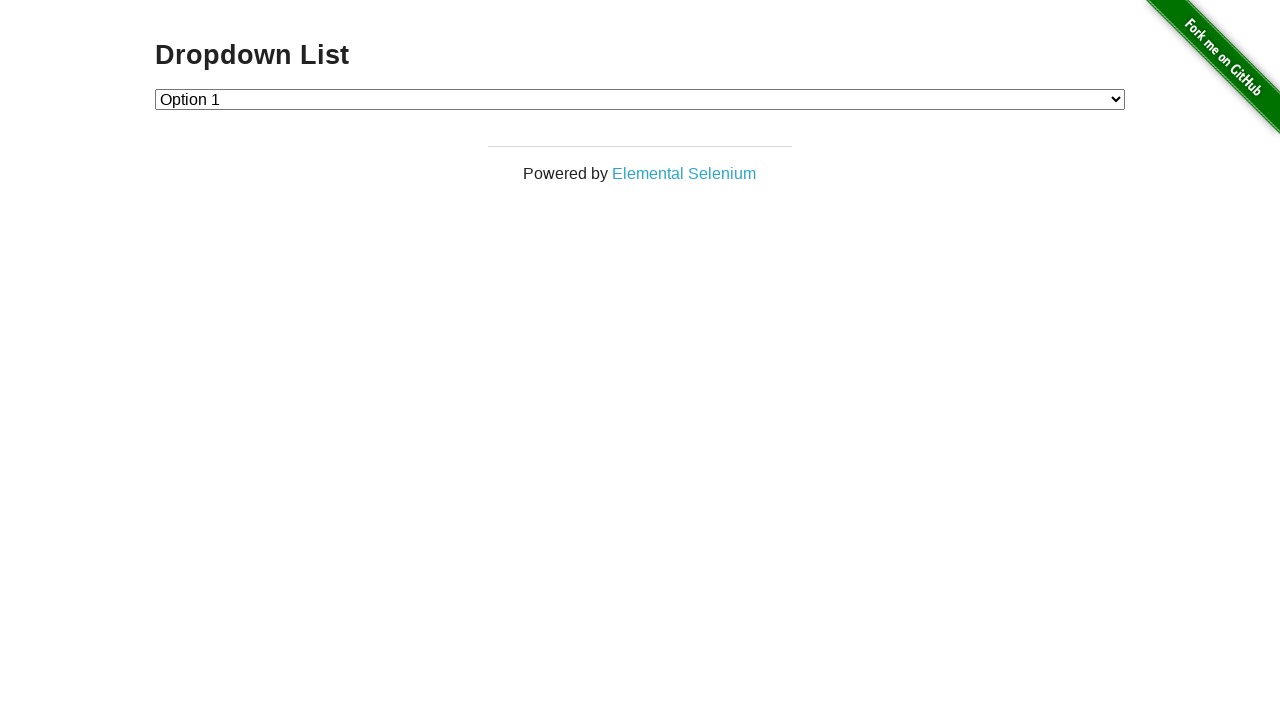

Verified that 'Option 1' is currently selected
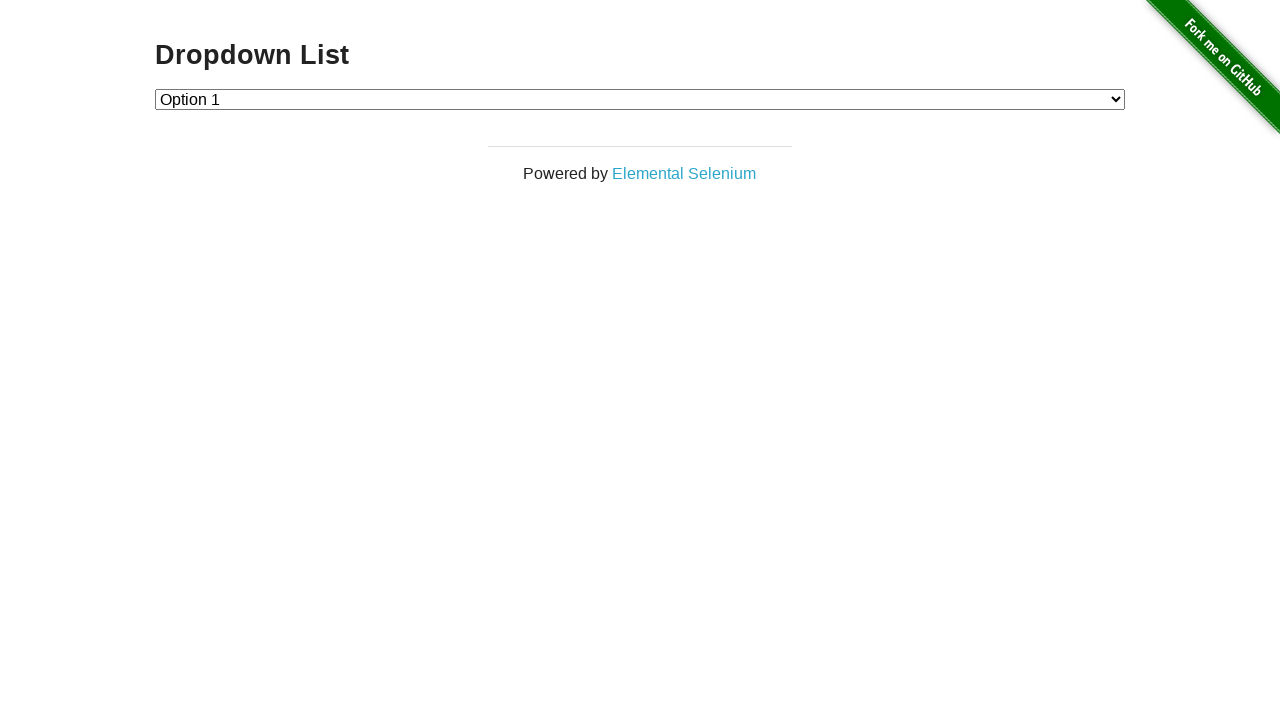

Selected 'Option 2' from the dropdown on select#dropdown
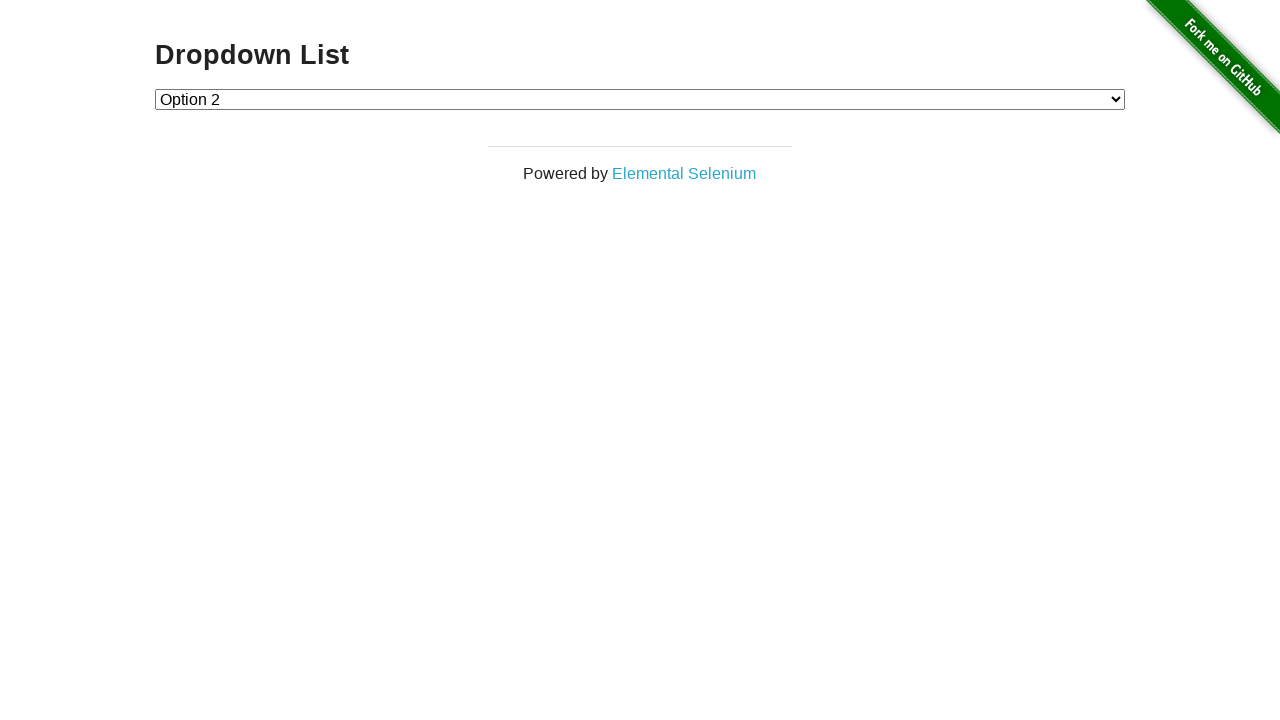

Verified that 'Option 2' is currently selected
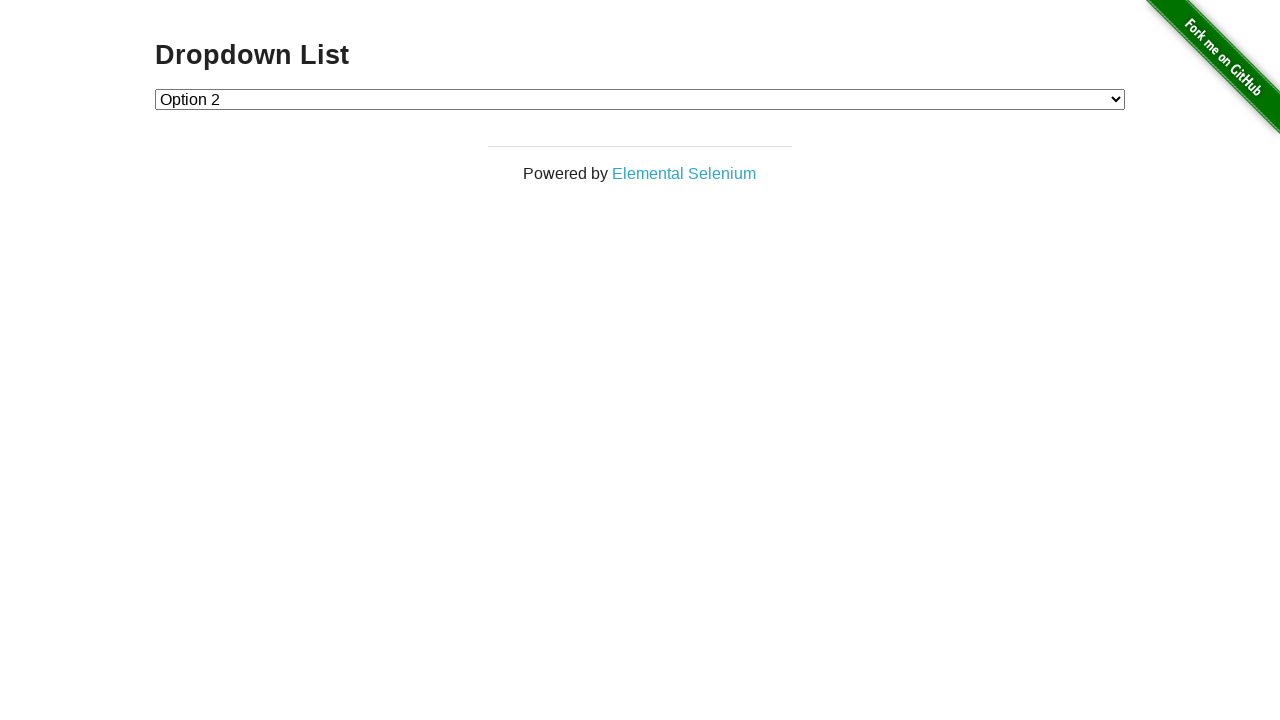

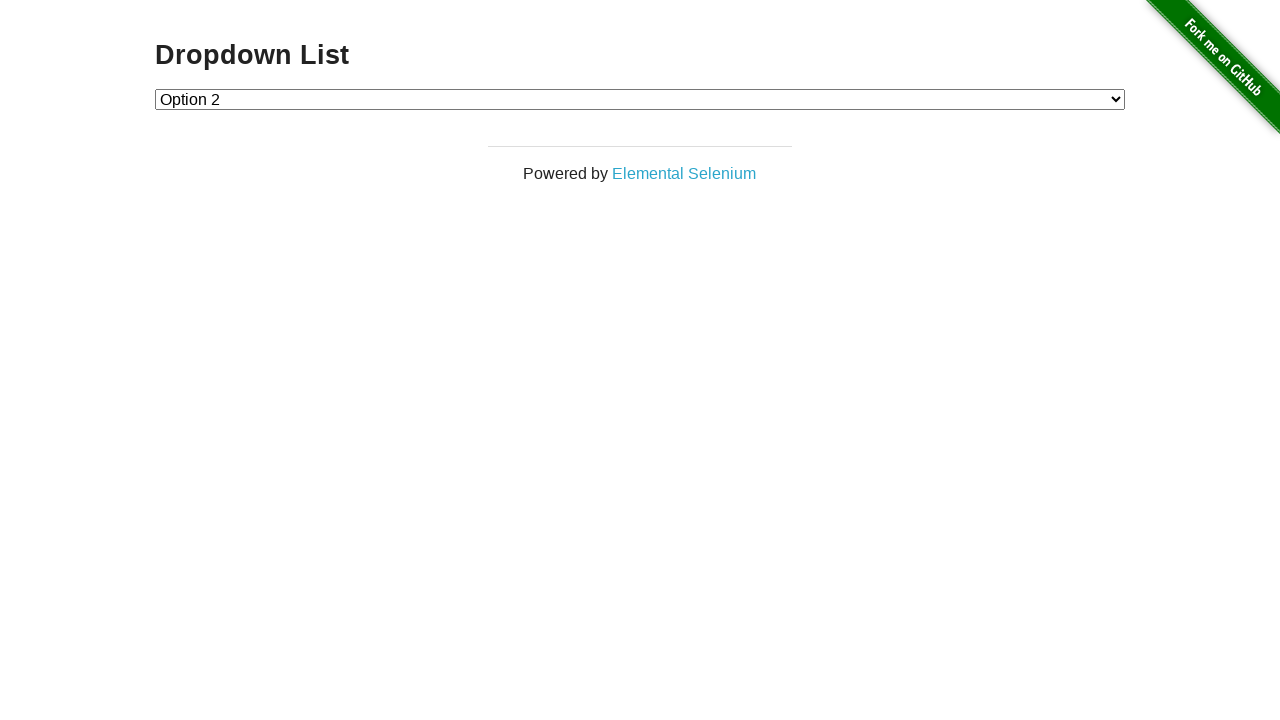